Navigates to FreeCRM classic site and fills in the username field with an email address

Starting URL: https://classic.freecrm.com/

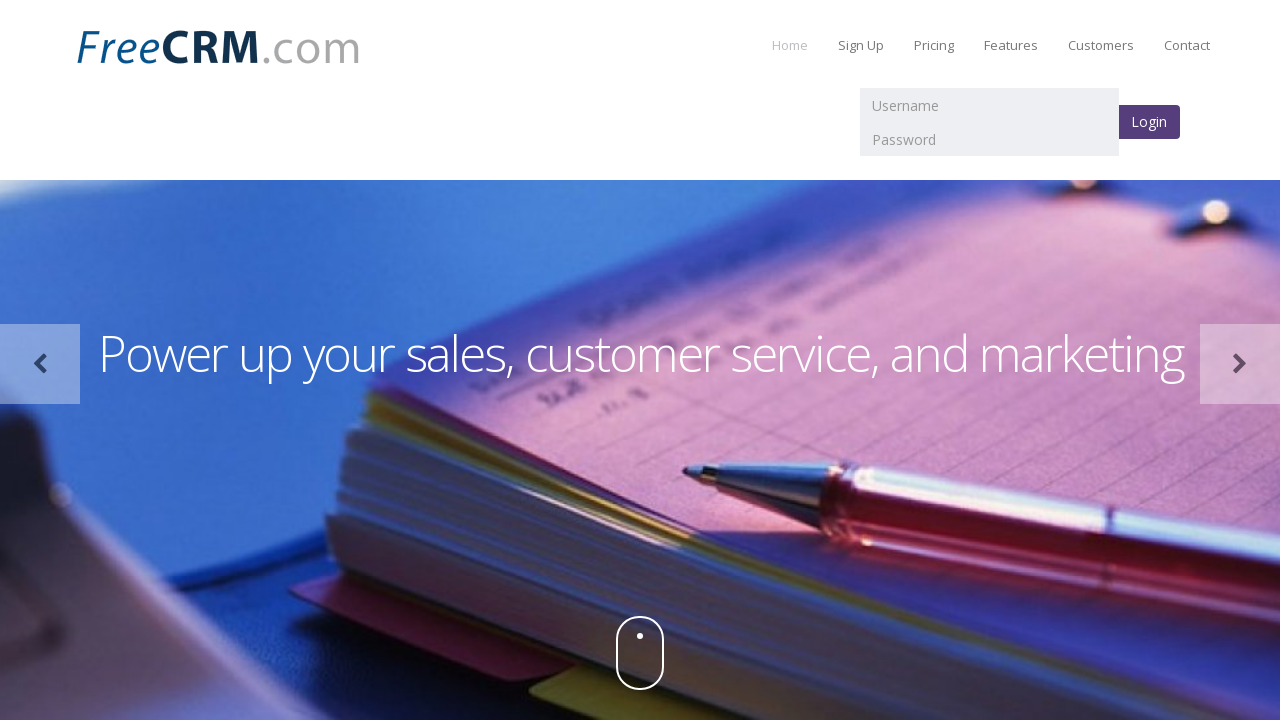

Navigated to FreeCRM classic site
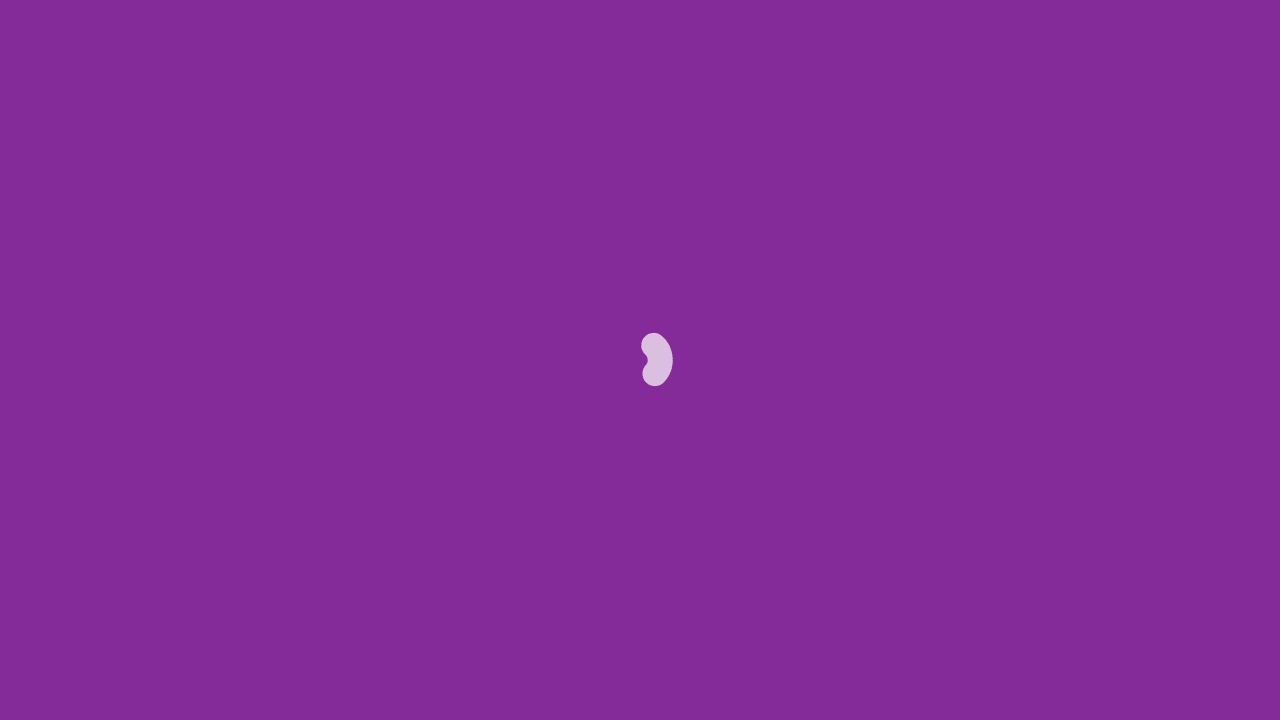

Filled username field with test123@gmail.com on input[name='username']
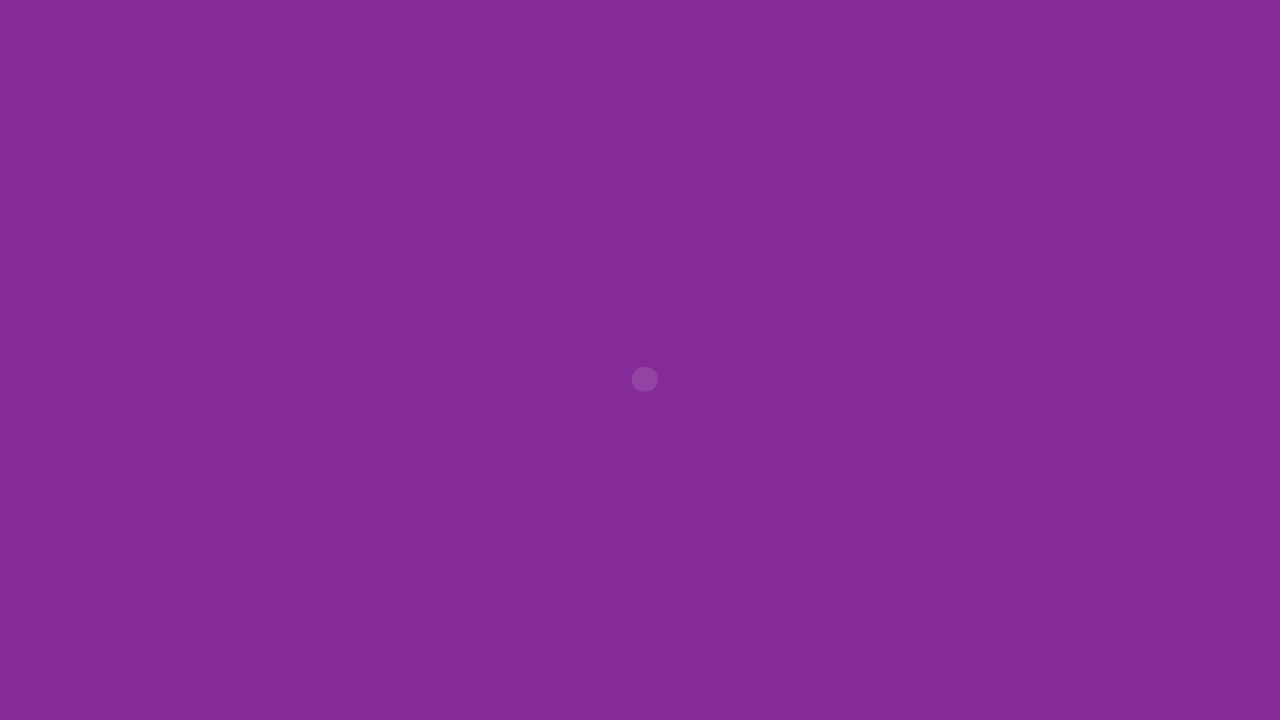

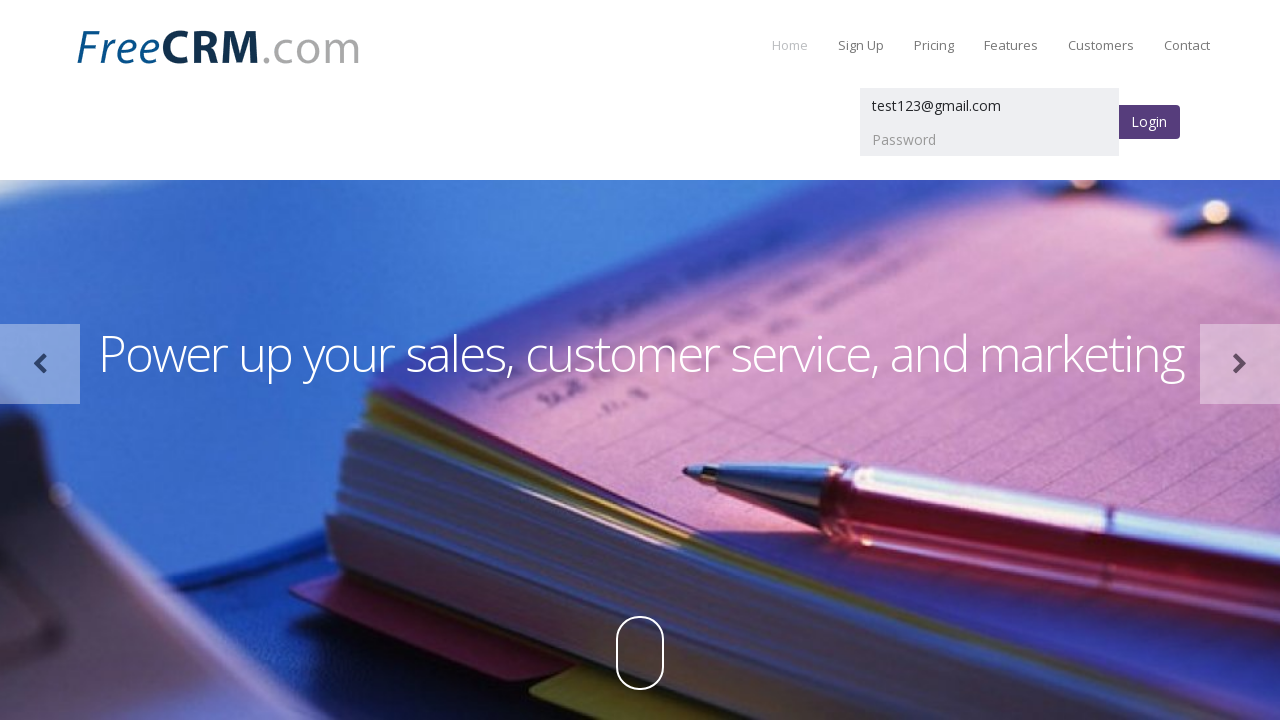